Tests search behavior with a non-existent movie name "Premier" to verify the search input accepts the query.

Starting URL: https://momedia.netlify.app/movies

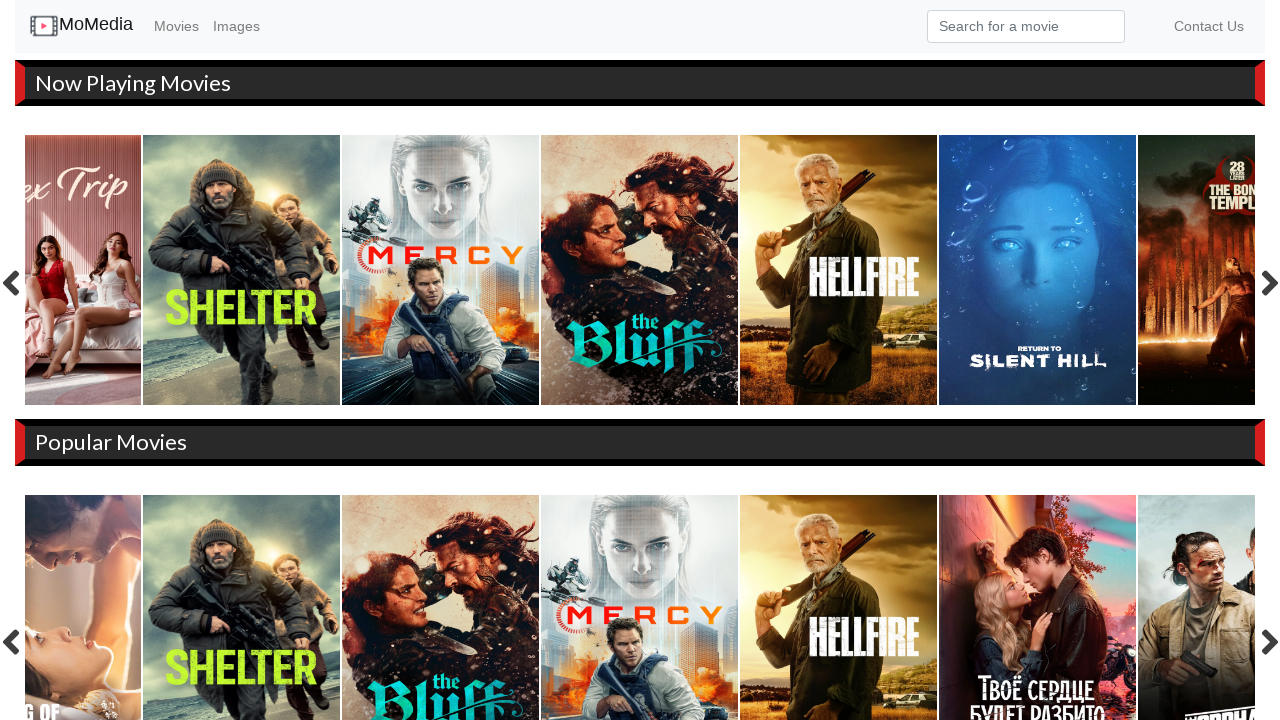

Filled search input with non-existent movie name 'Premier' on input#search-input
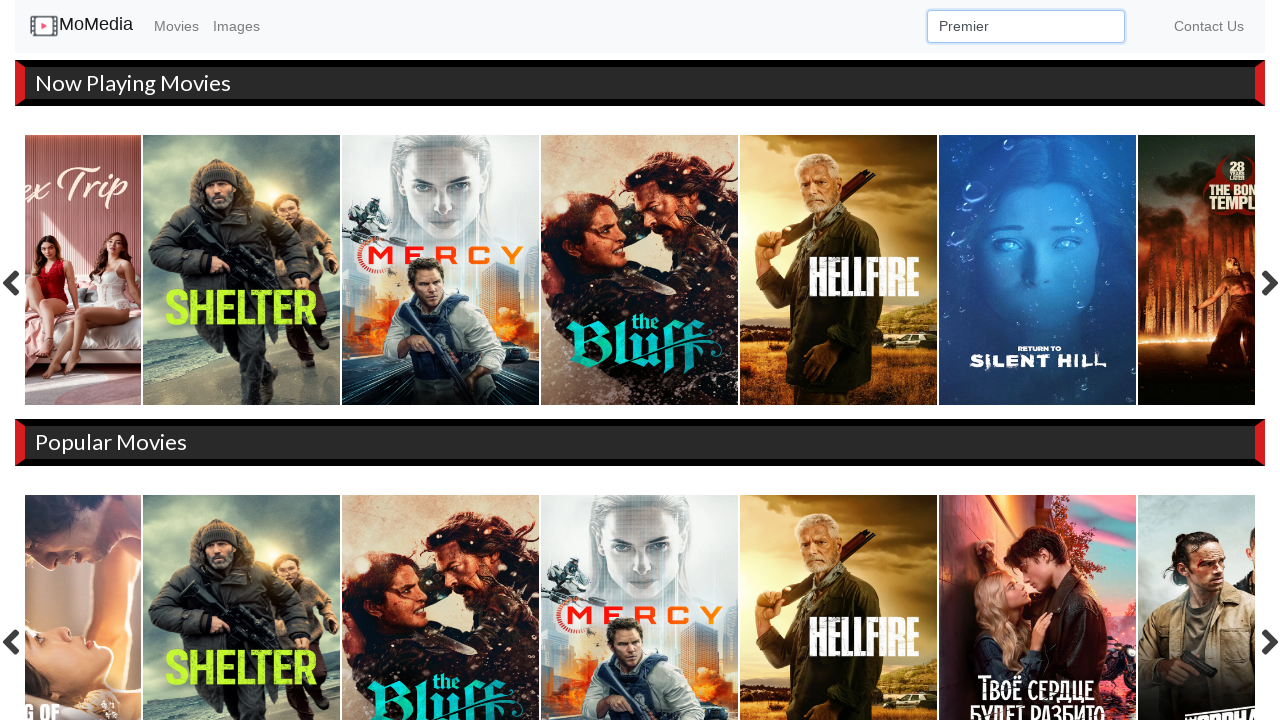

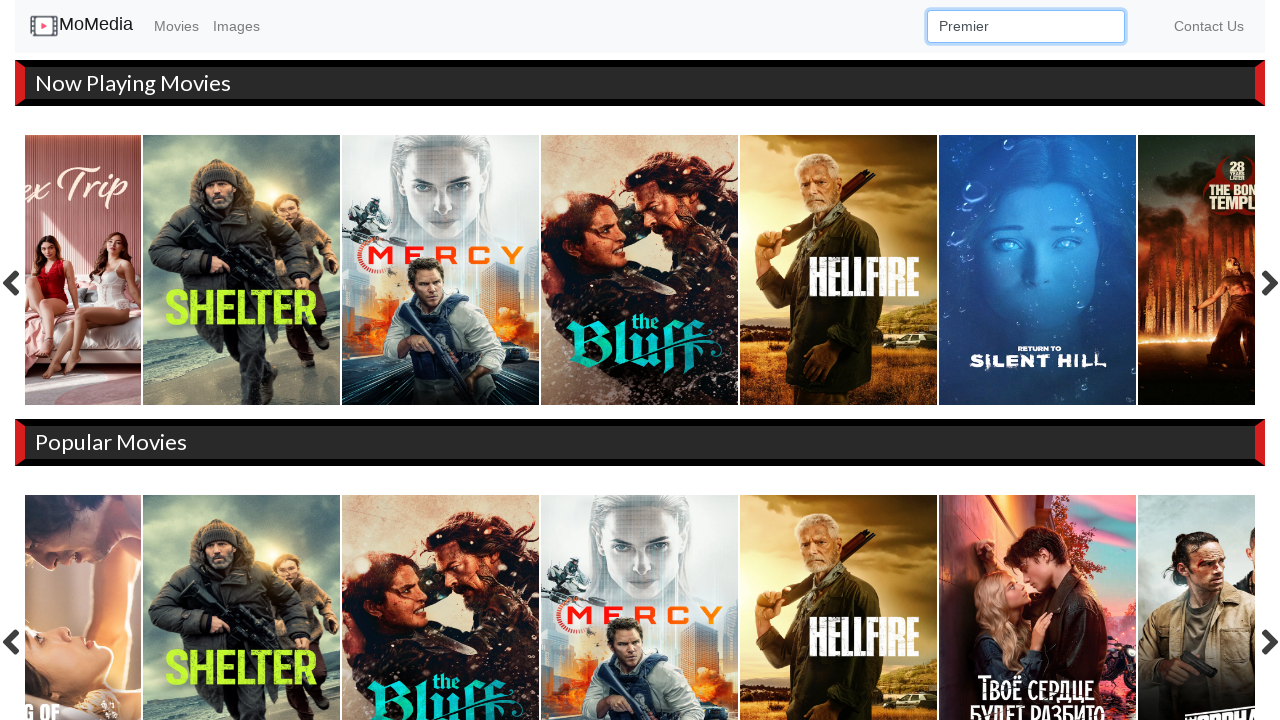